Navigates to a kitchen appliance website and clicks on the "Máy Hút Mùi" (Kitchen Hood) category link using starts-with XPath, then retrieves the page title

Starting URL: https://bepantoan.vn/

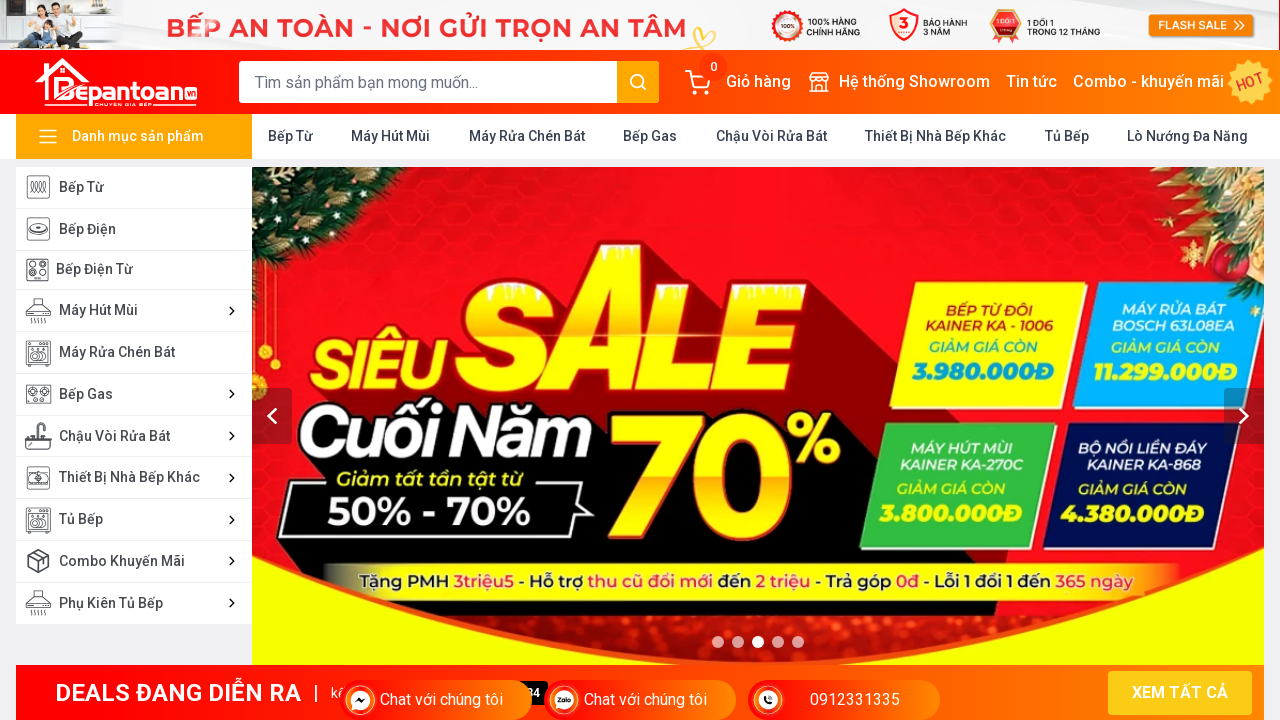

Clicked on 'Máy Hút Mùi' (Kitchen Hood) category link using starts-with XPath at (391, 136) on (//a[starts-with(normalize-space(),'Máy Hút Mùi')])[2]
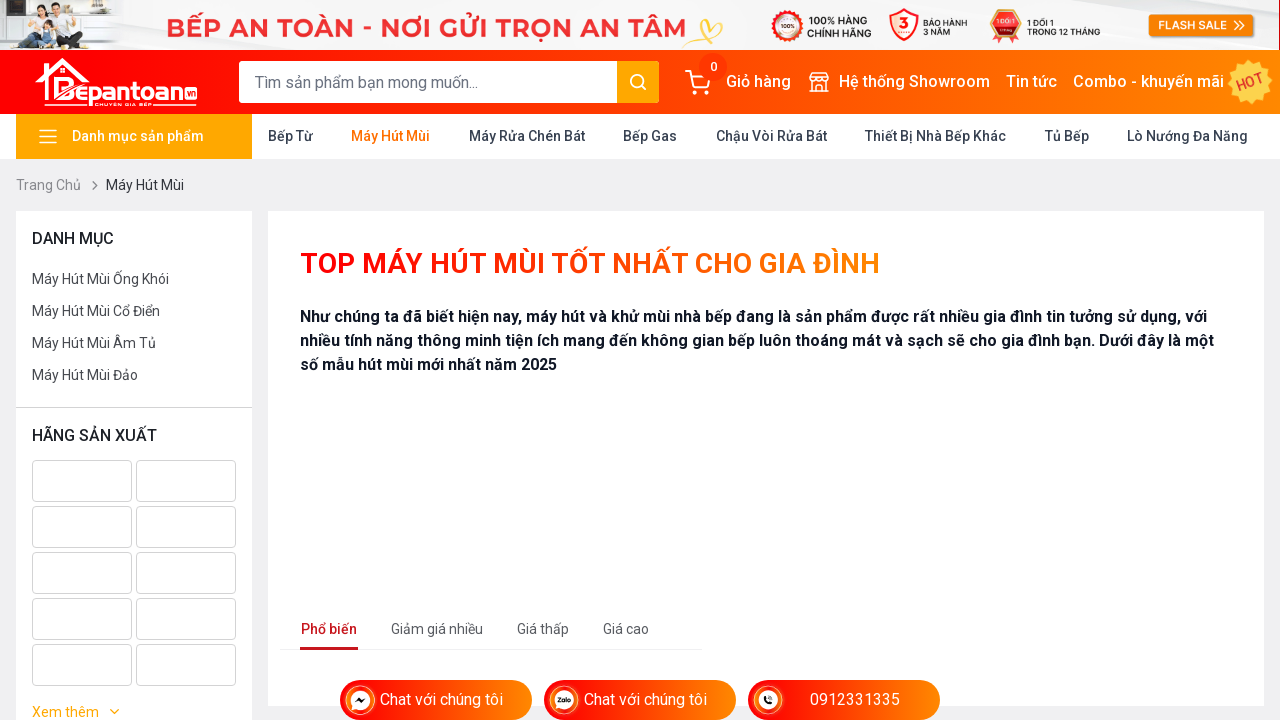

Waited for page to load (networkidle state)
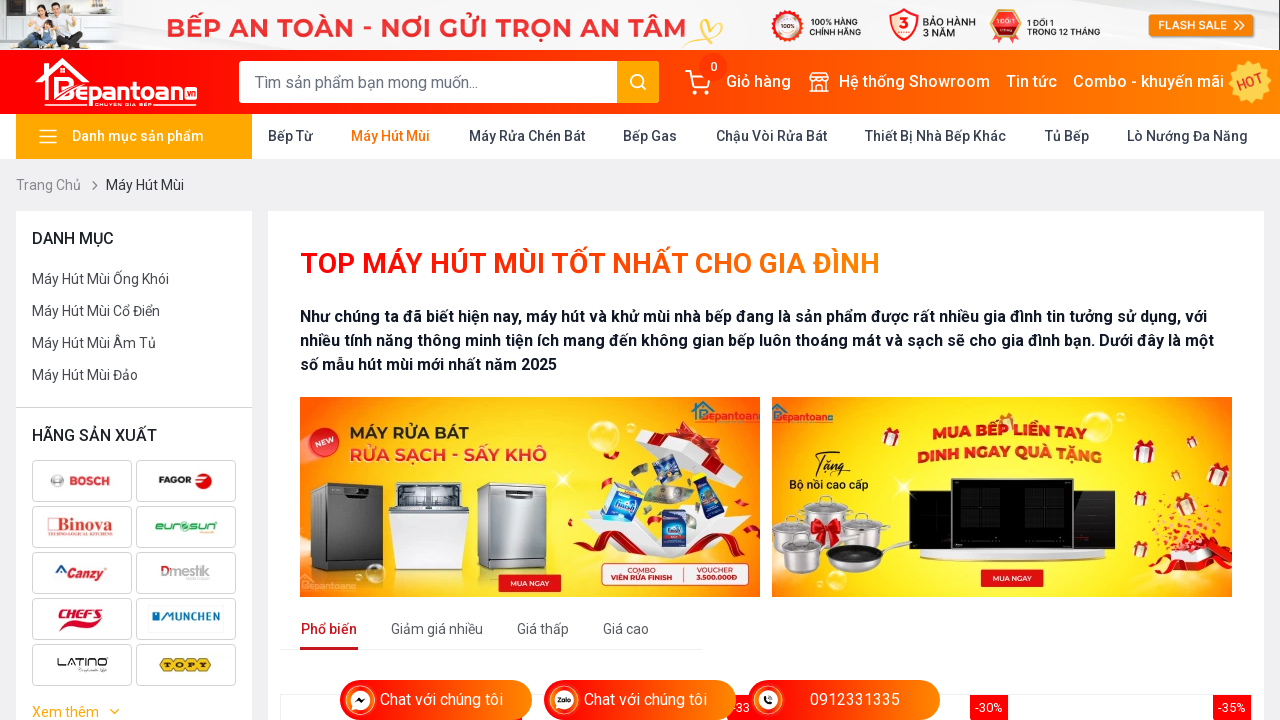

Located page title element with gradient class
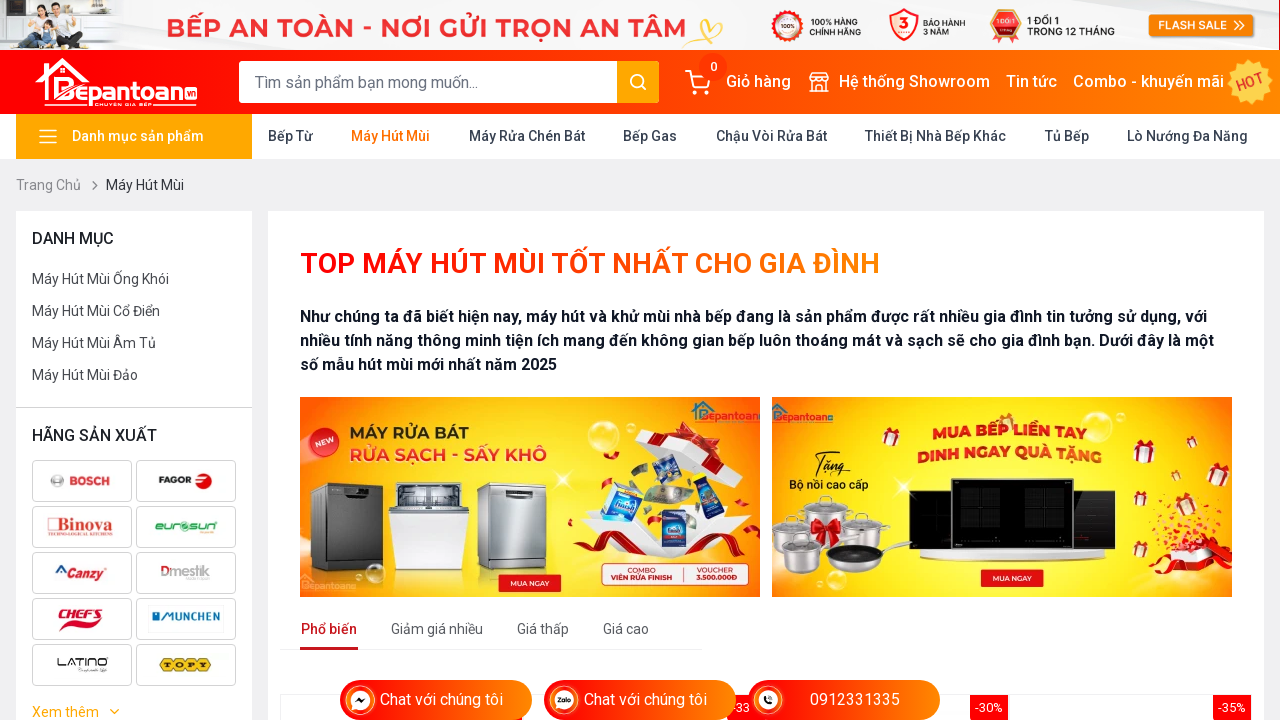

Retrieved and printed page title text content
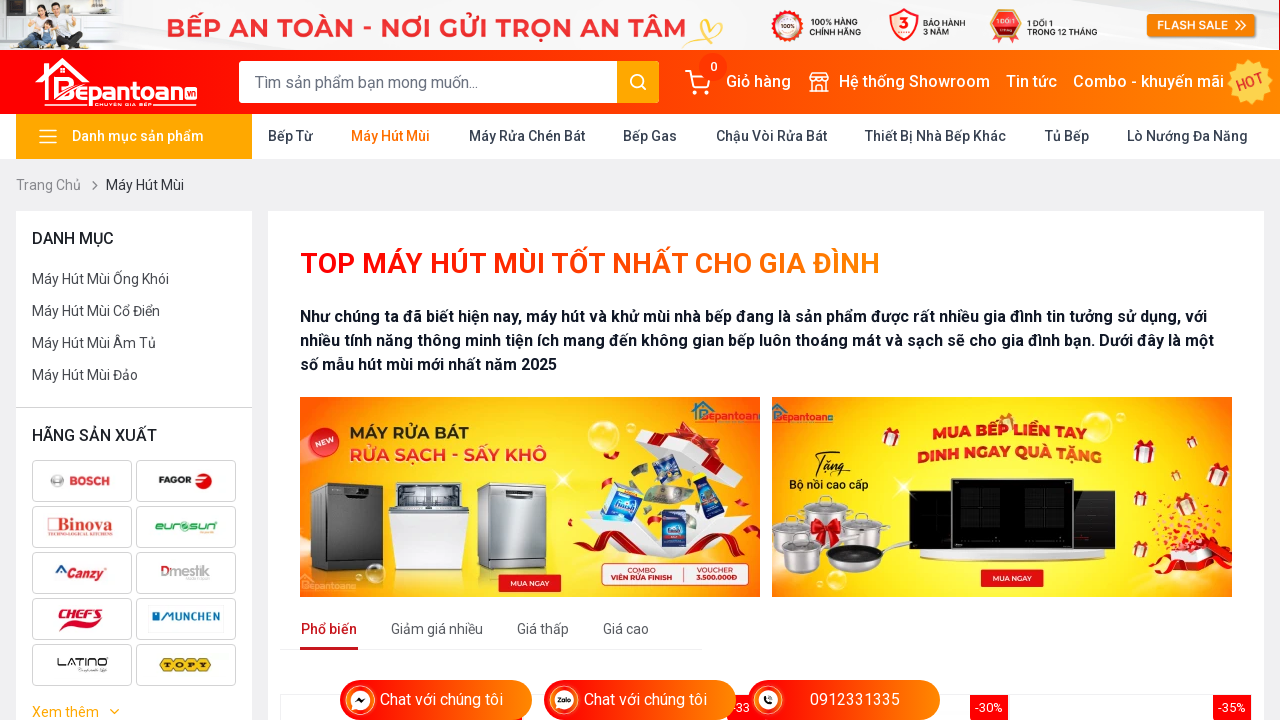

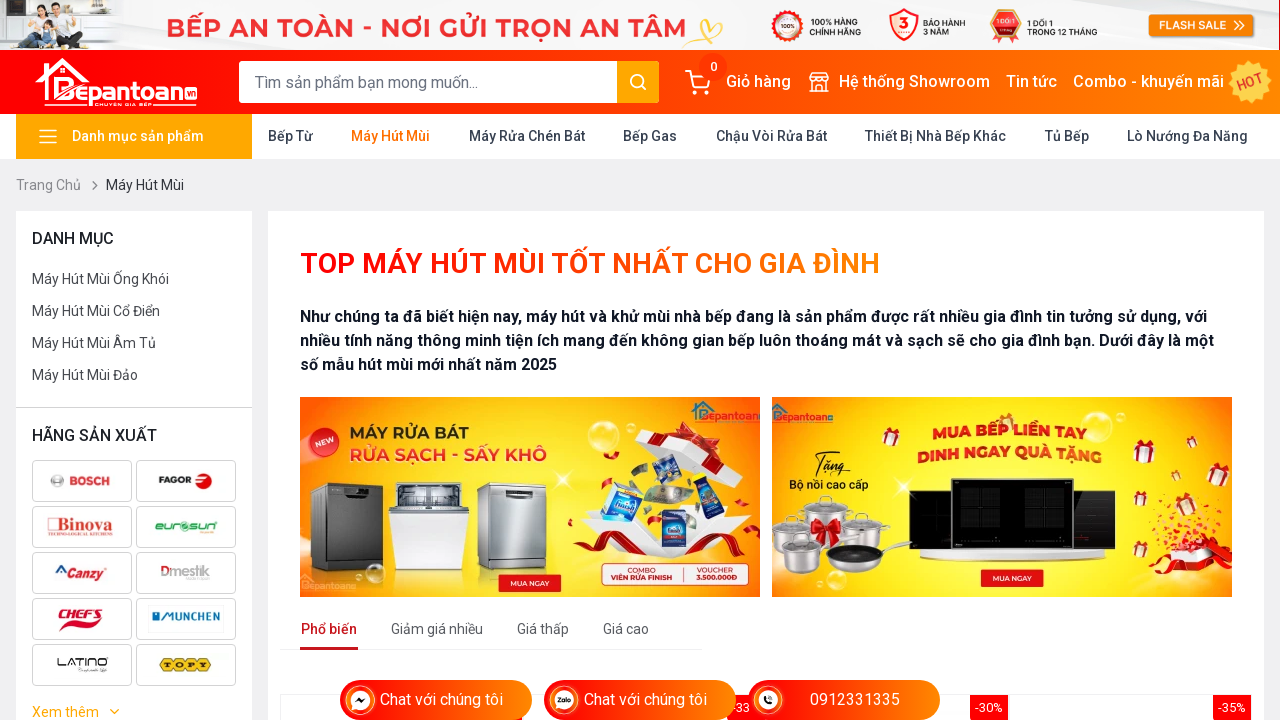